Tests that a bank manager can add a new customer and then search for that customer by last name in the customers list, verifying the customer appears in search results.

Starting URL: https://www.globalsqa.com/angularJs-protractor/BankingProject/#/manager/addCust

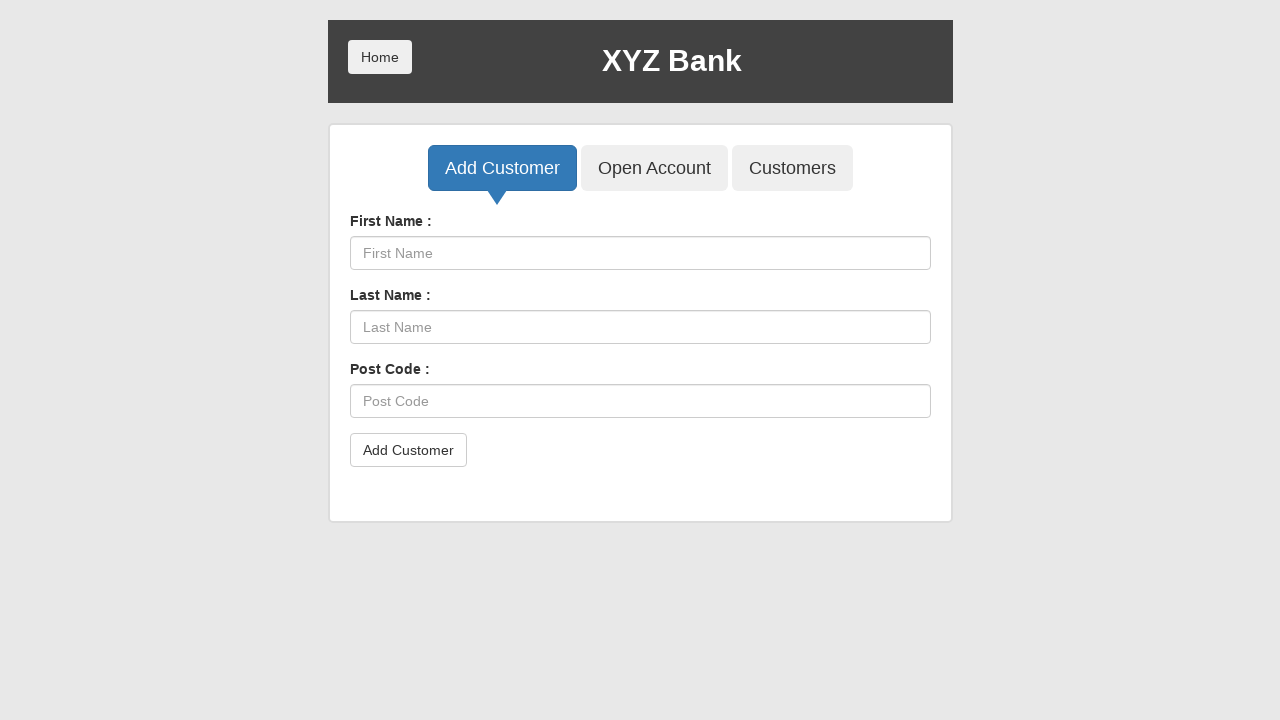

Filled First Name field with 'Michael' on internal:attr=[placeholder="First Name"i]
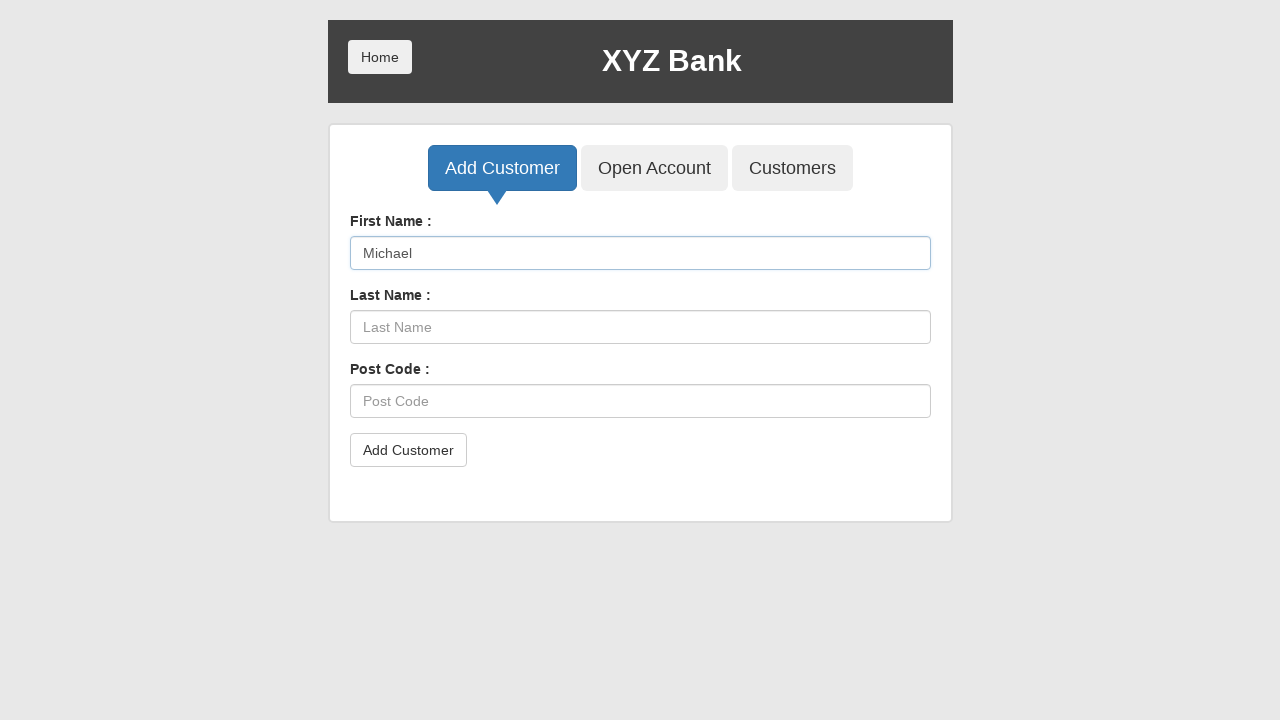

Filled Last Name field with 'Henderson' on internal:attr=[placeholder="Last Name"i]
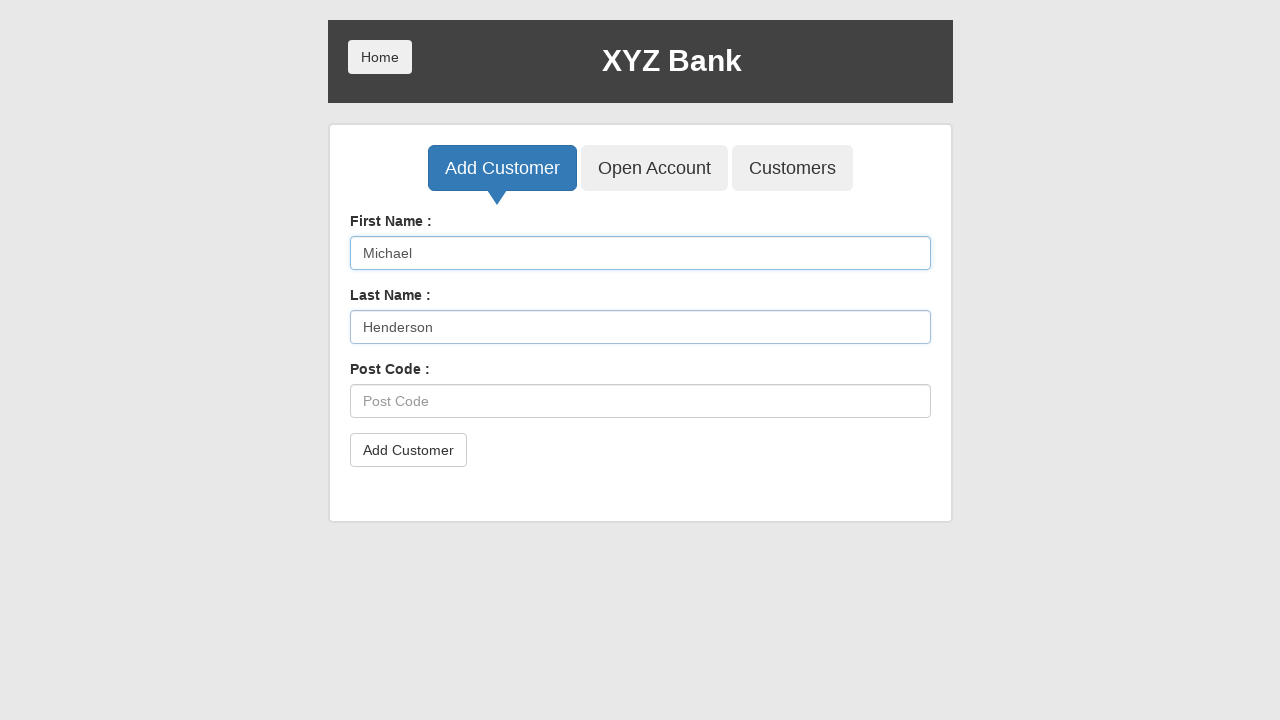

Filled Postal Code field with '90210' on internal:attr=[placeholder="Post Code"i]
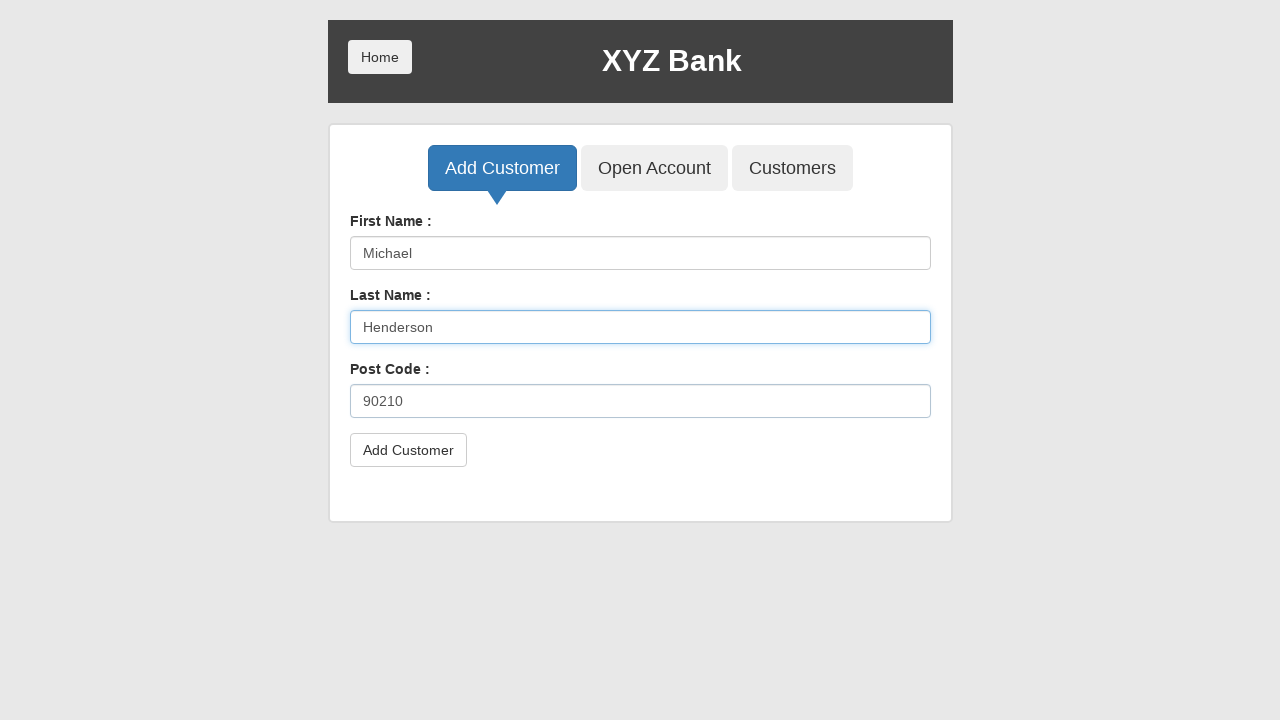

Clicked 'Add Customer' button to create new customer at (408, 450) on internal:role=form >> internal:role=button[name="Add Customer"i]
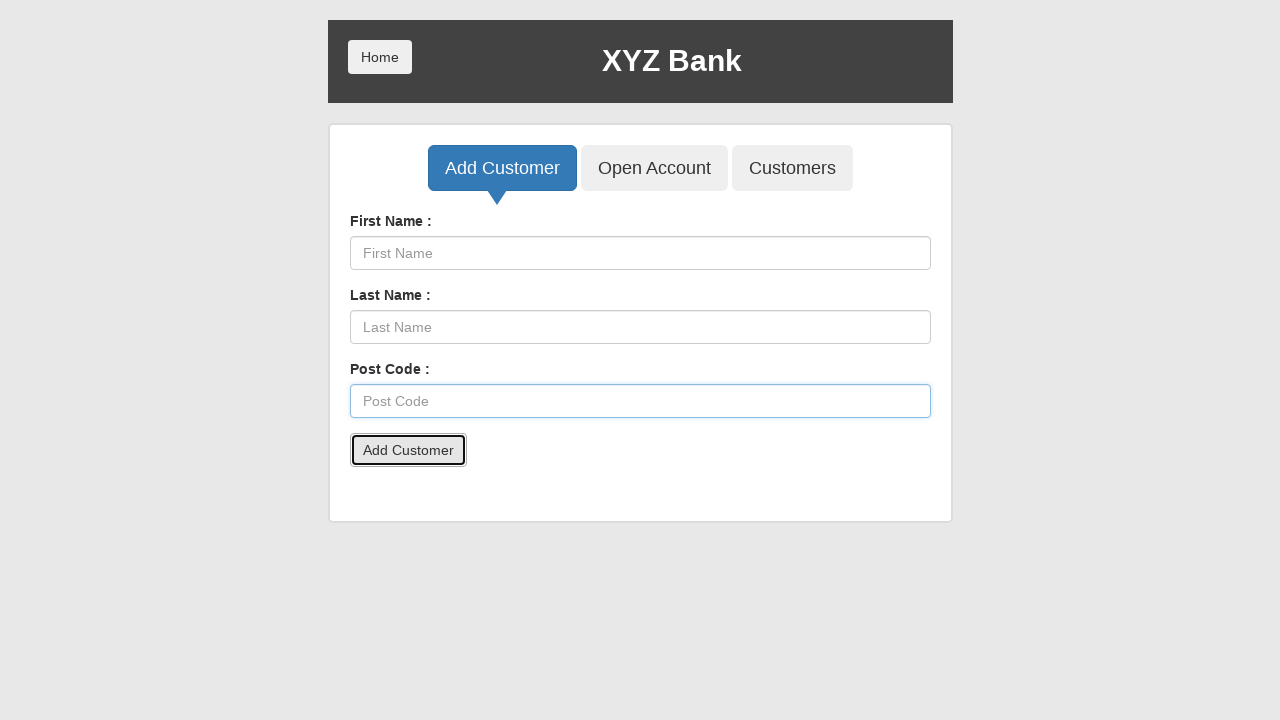

Accepted confirmation dialog after adding customer
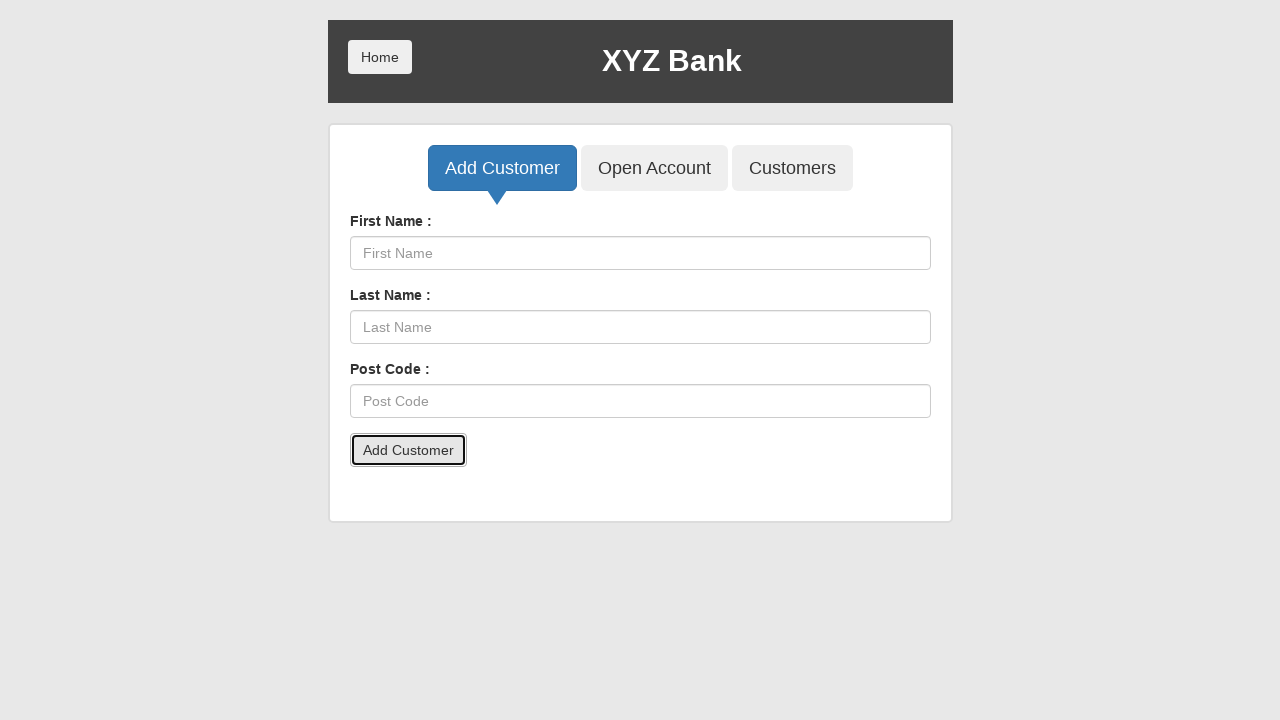

Reloaded the page
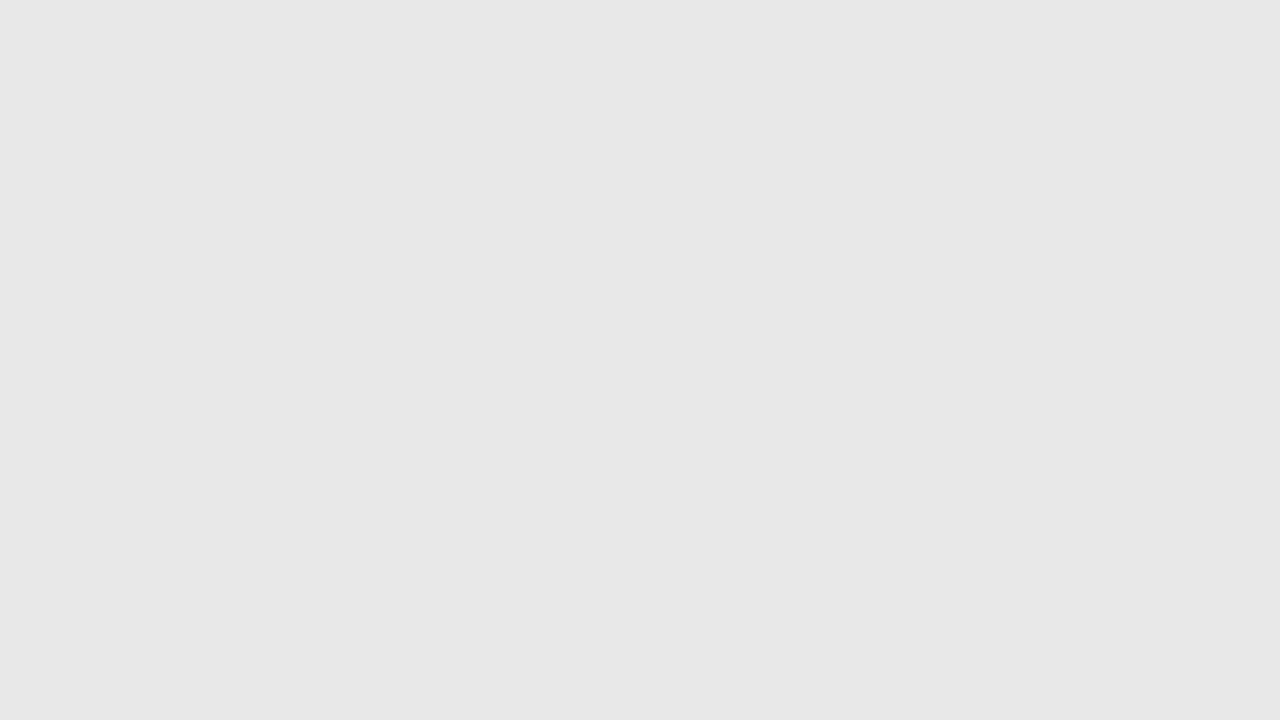

Clicked 'Customers' button to navigate to customers list at (792, 168) on internal:role=button[name="Customers"i]
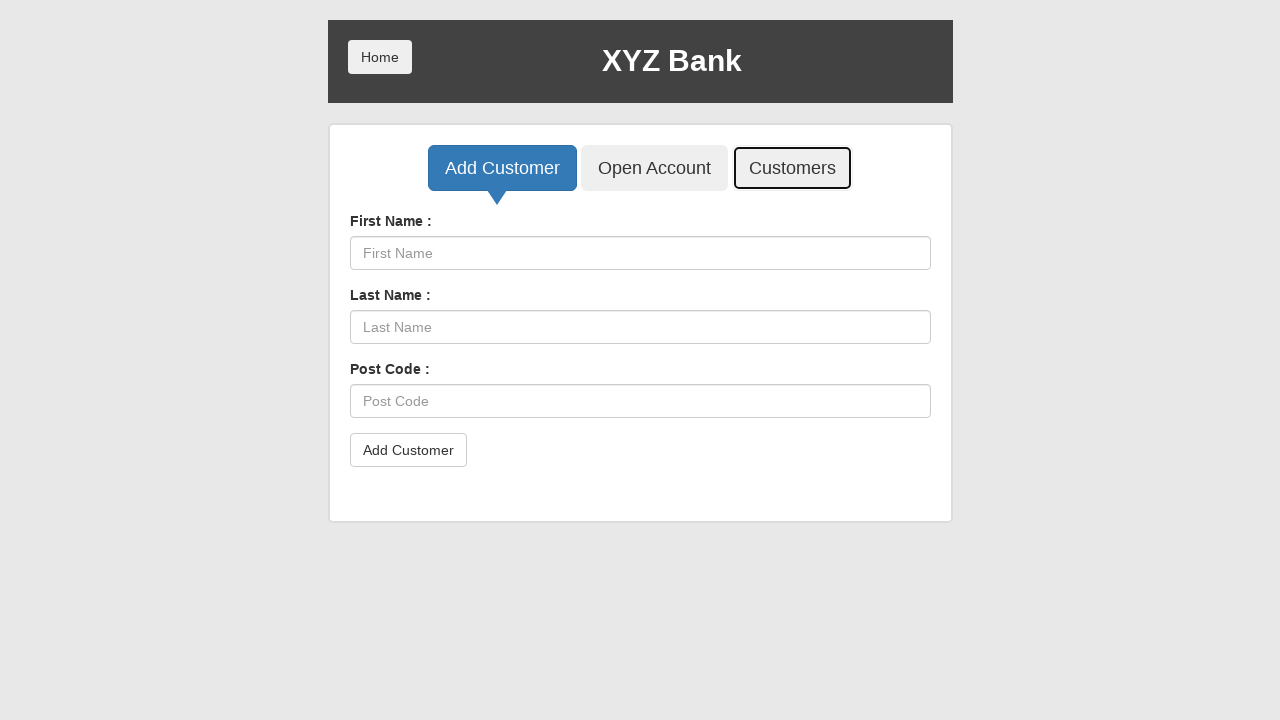

Waited 1000ms for customers page to load
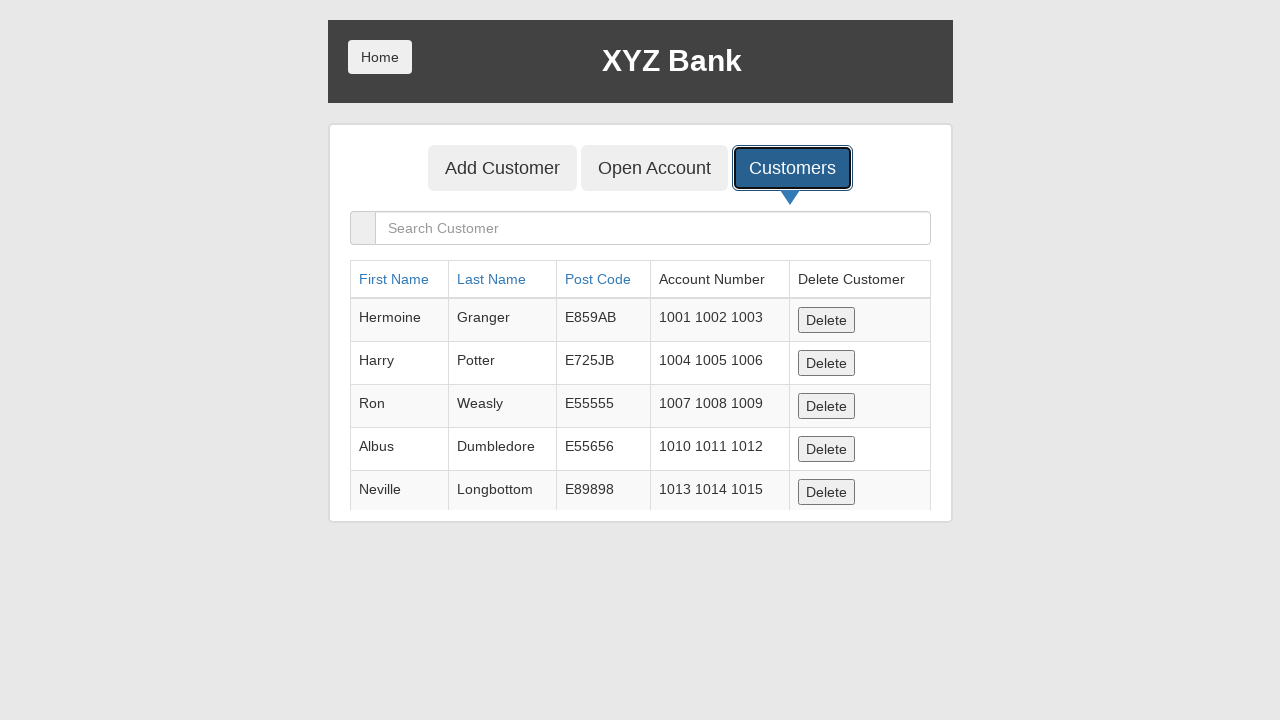

Filled search field with last name 'Henderson' on internal:attr=[placeholder="Search Customer"i]
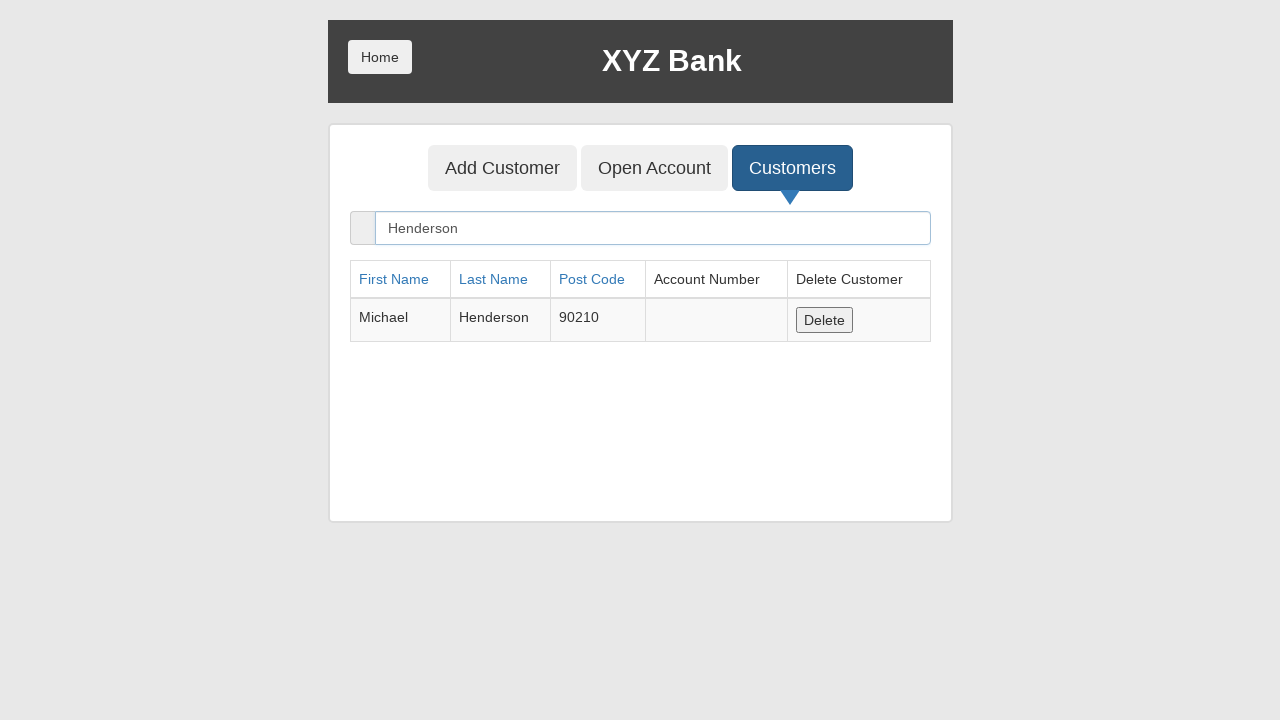

Waited 1000ms for search results to appear
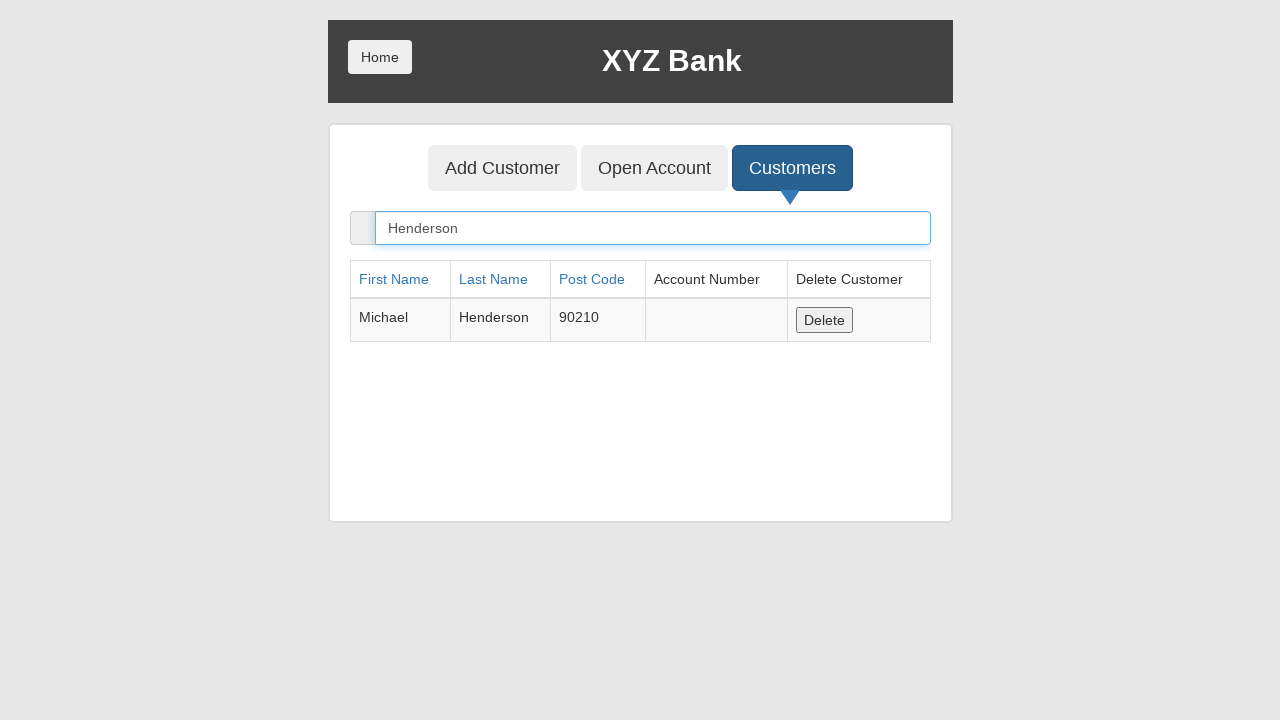

Verified customer 'Henderson' appears in search results table
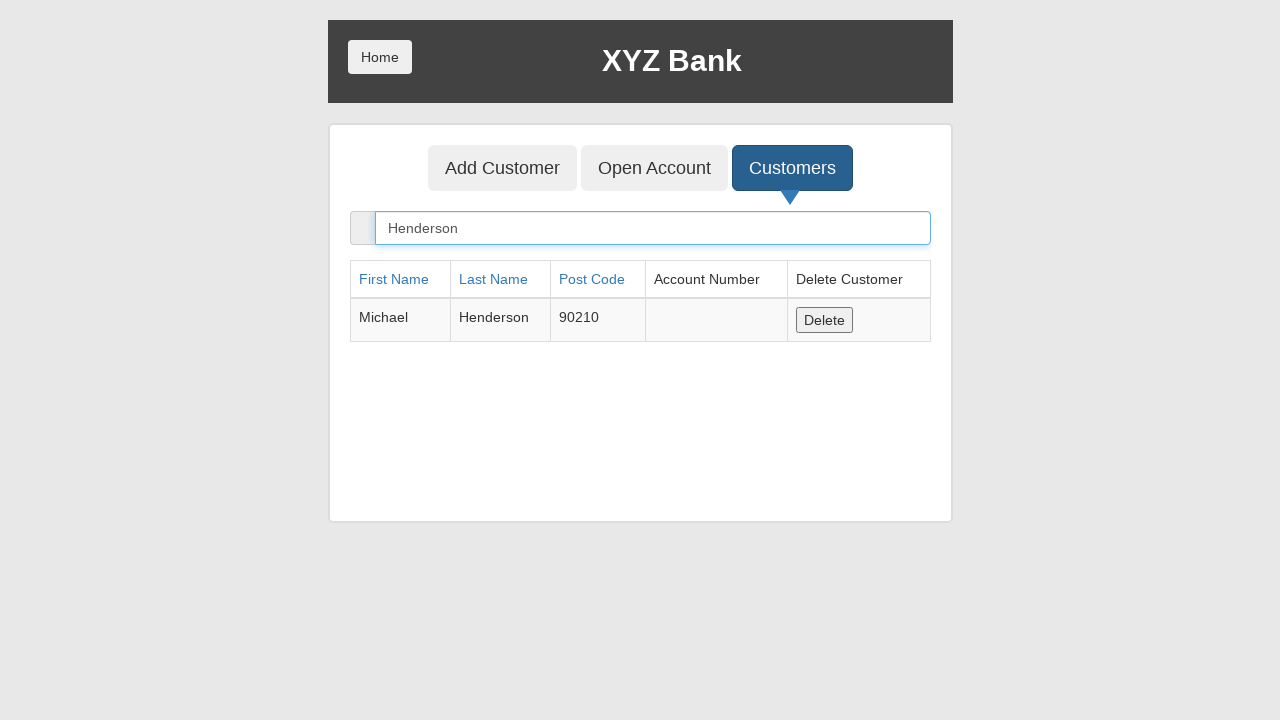

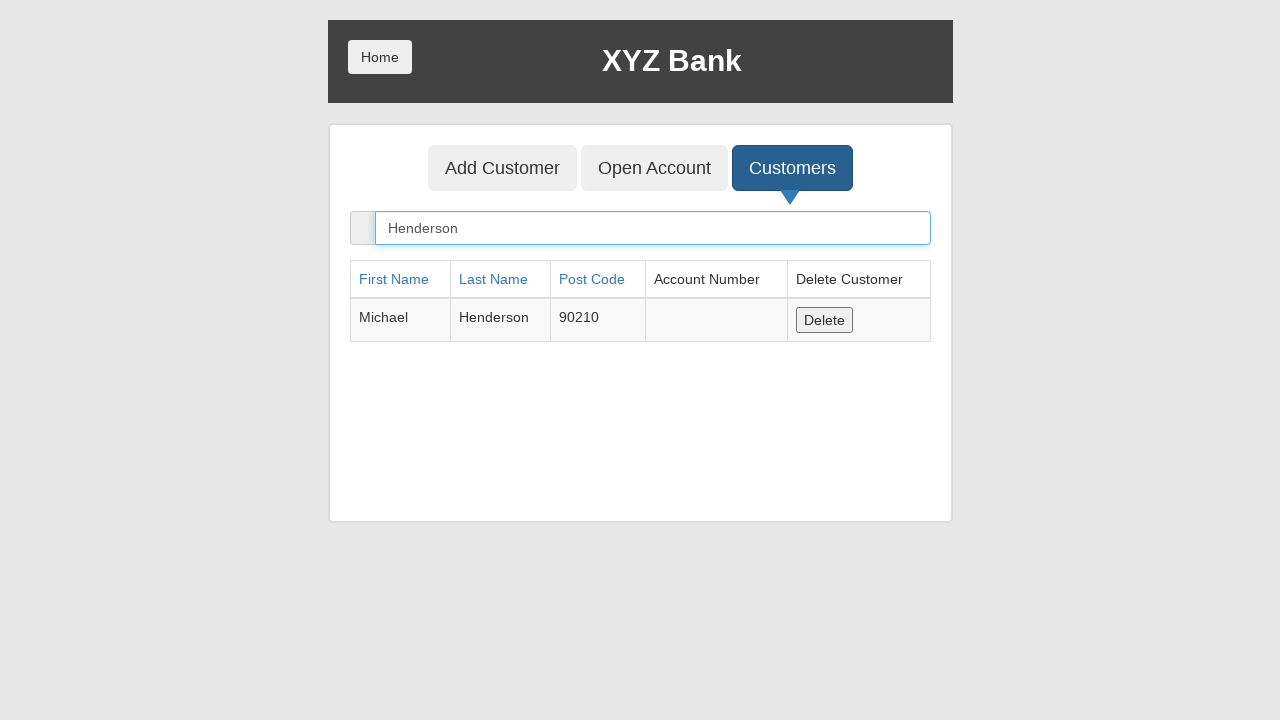